Tests fluent wait functionality by navigating to a countdown page and waiting until the countdown timer reaches a specific value (ending with "02")

Starting URL: https://automationfc.github.io/fluent-wait/

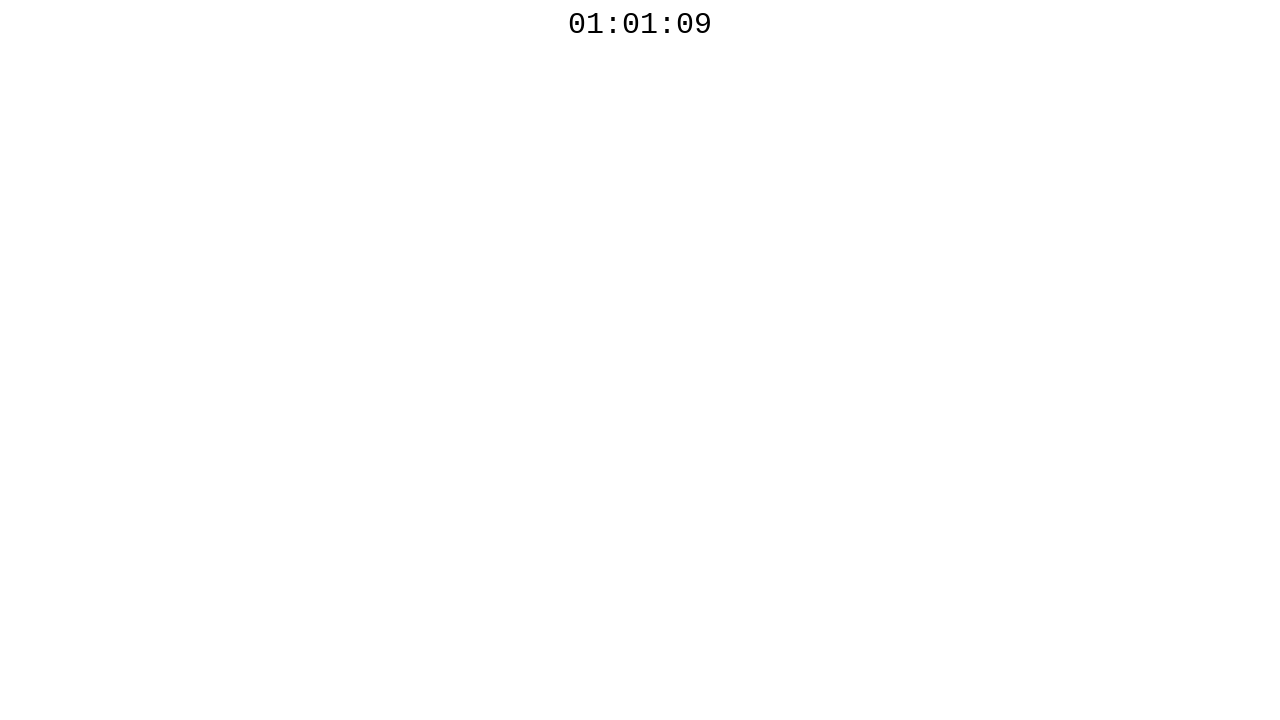

Navigated to fluent wait countdown page
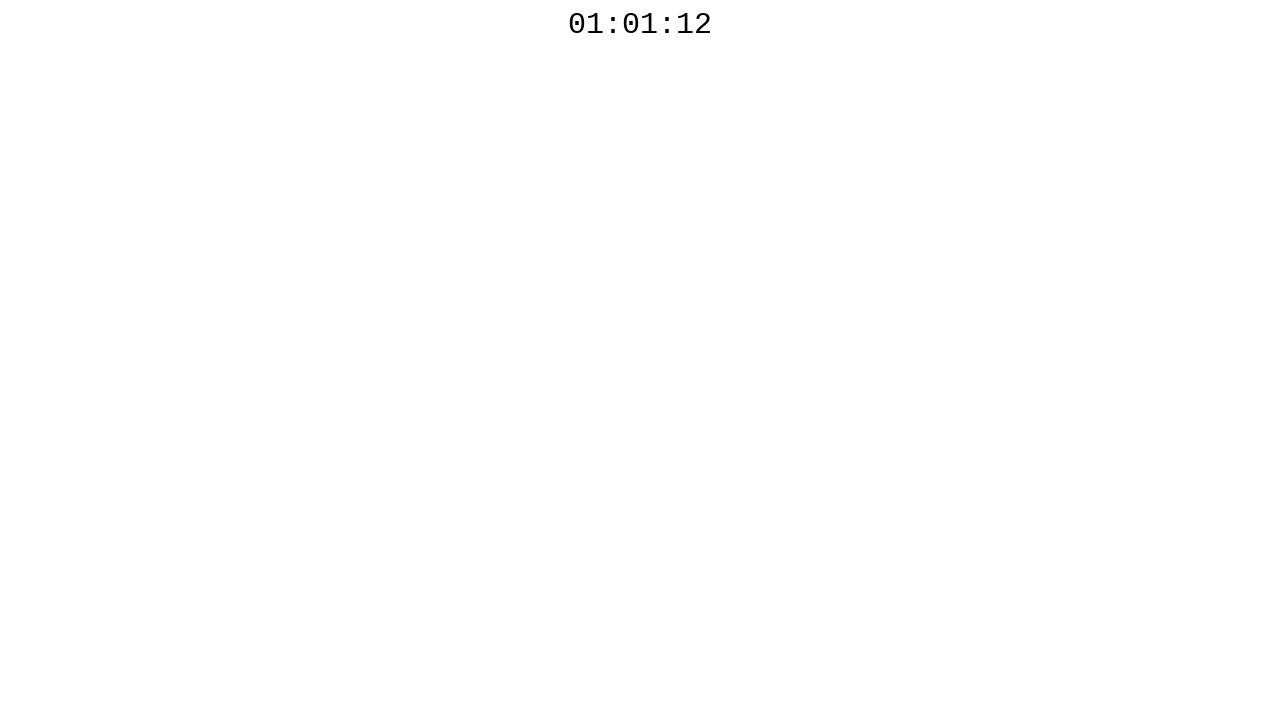

Countdown element is present in the DOM
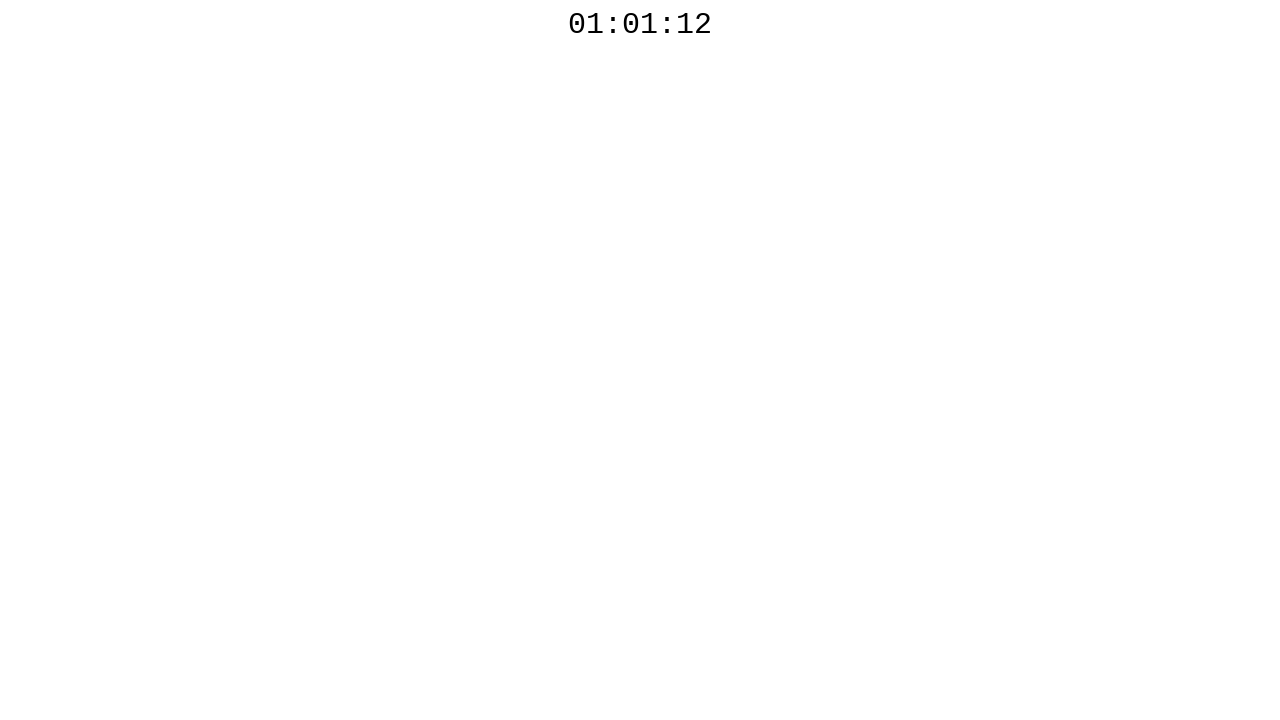

Countdown timer reached a value ending with '02'
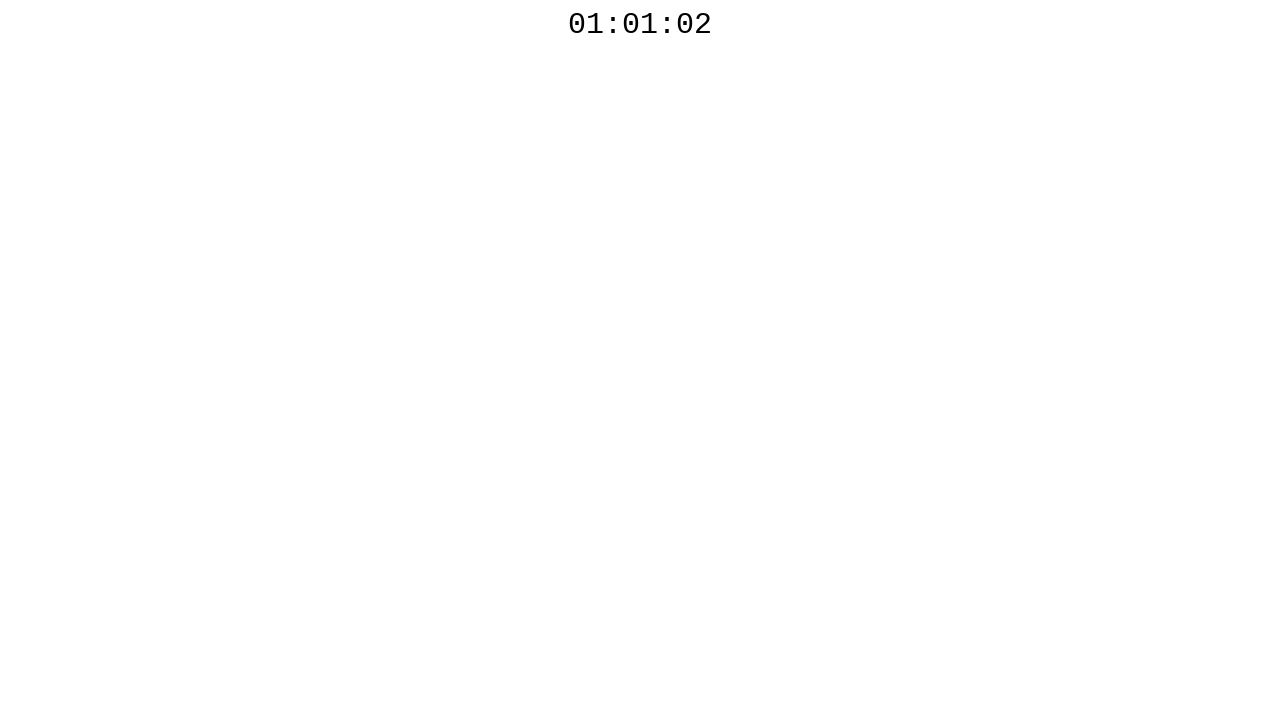

Verified countdown timer ends with '02'
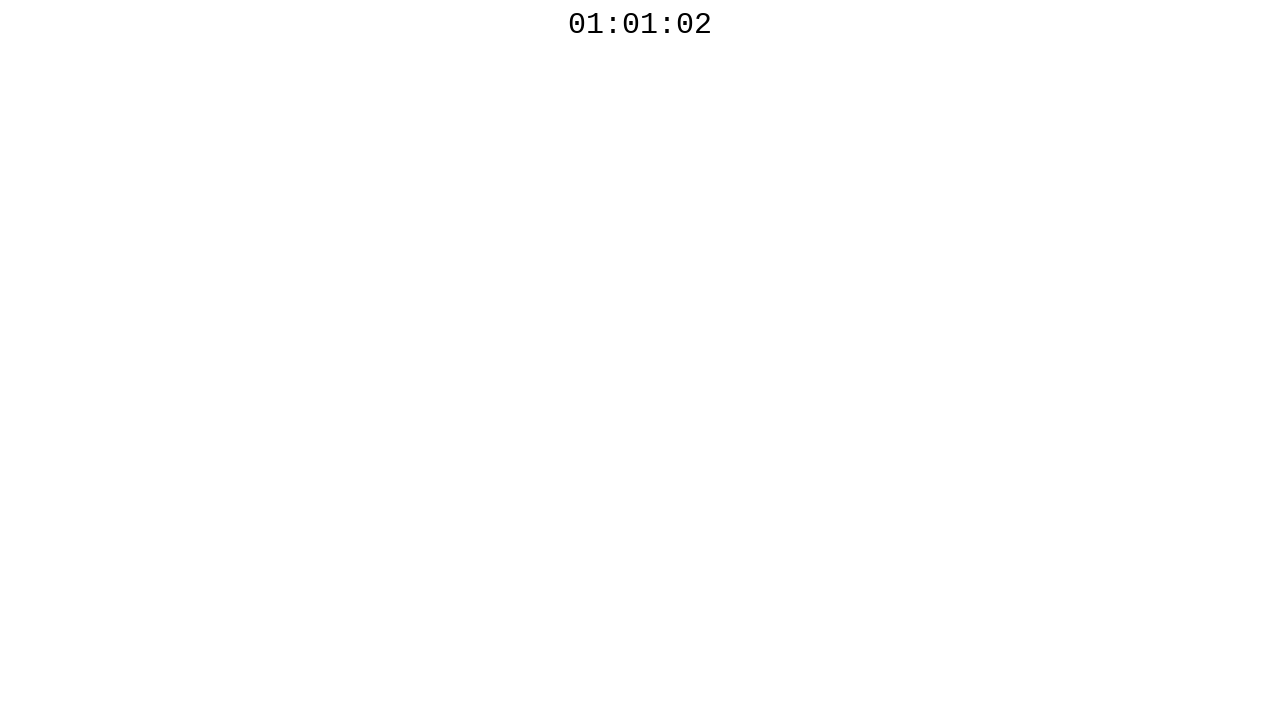

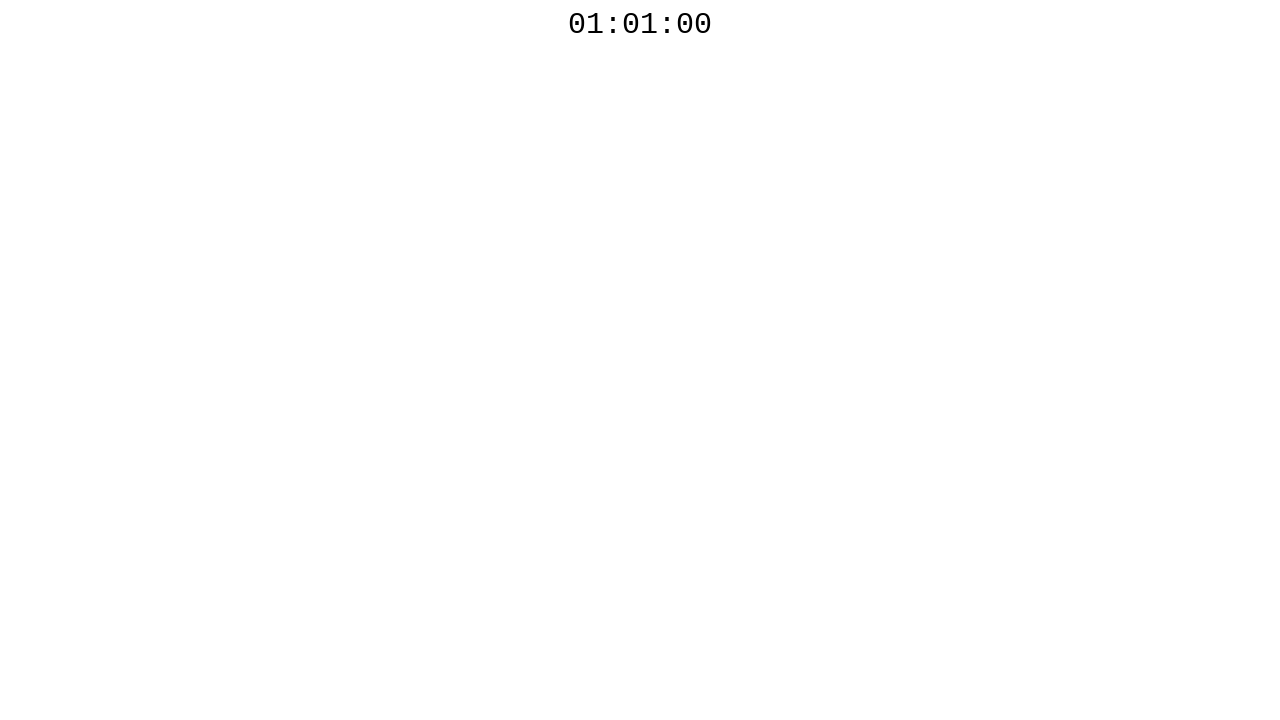